Tests Python.org search functionality by searching for "pycon" and verifying results are found

Starting URL: http://www.python.org

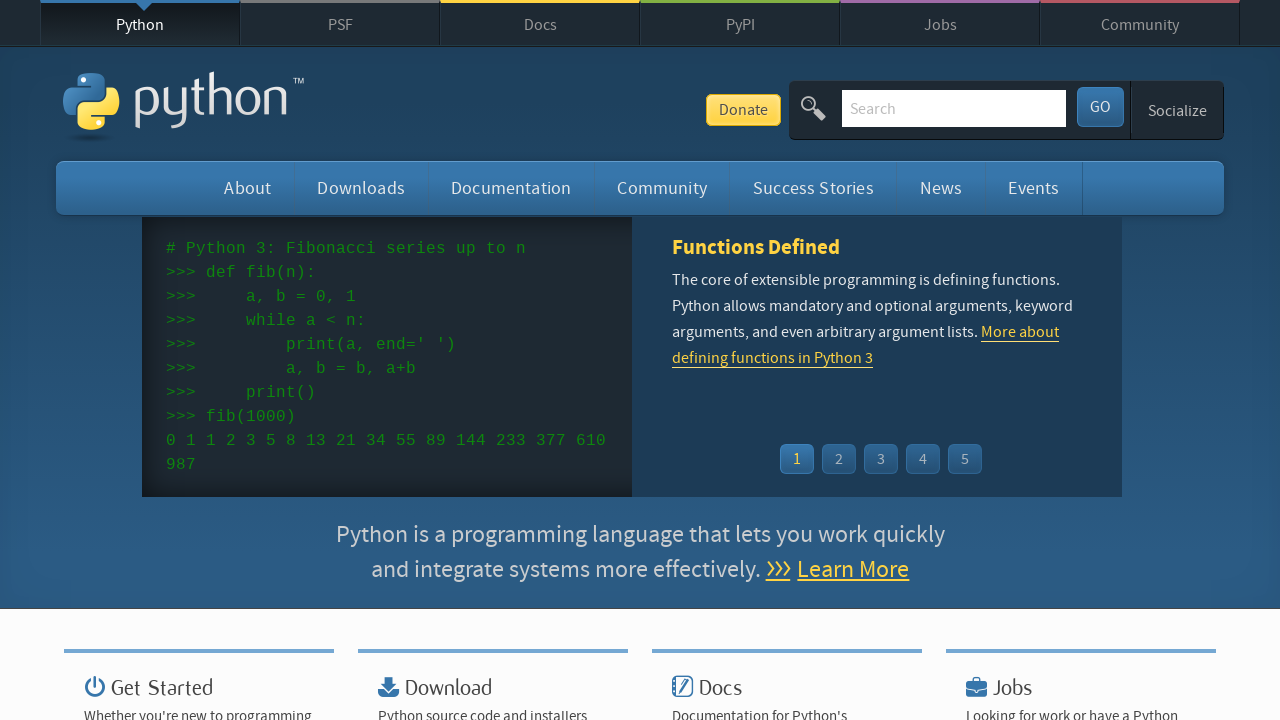

Located and cleared the search box on input[name='q']
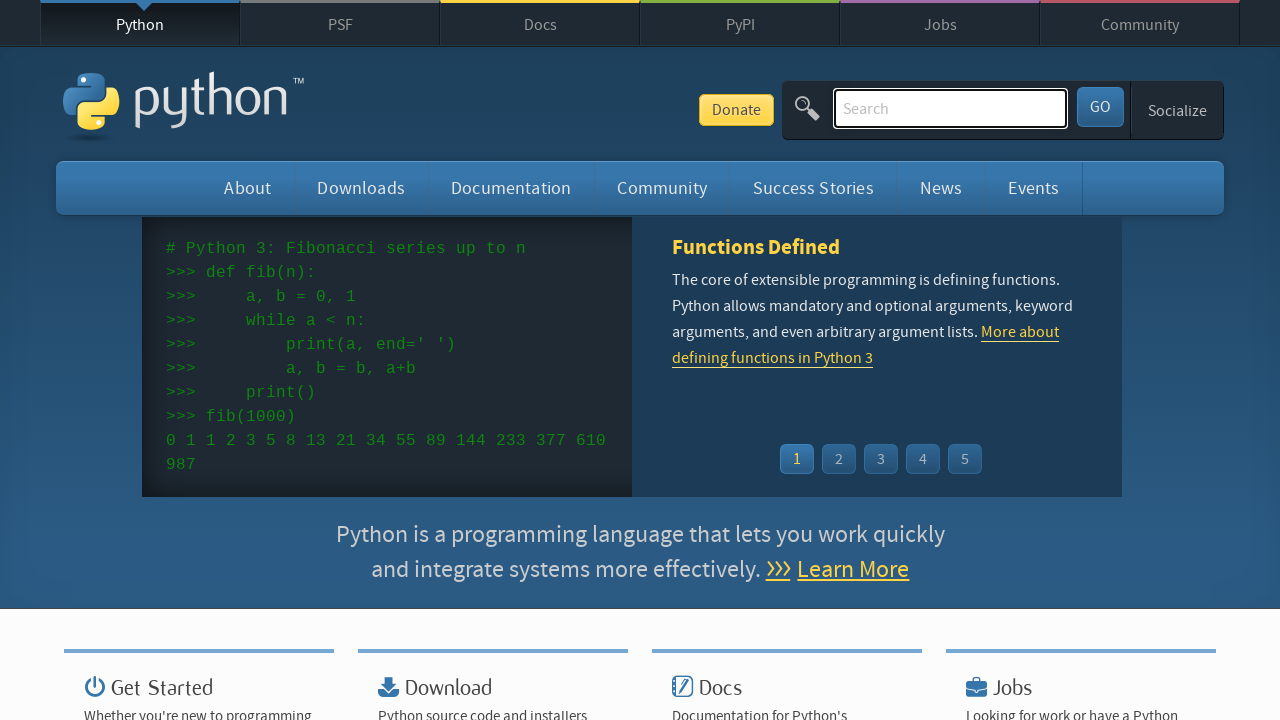

Filled search box with 'pycon' on input[name='q']
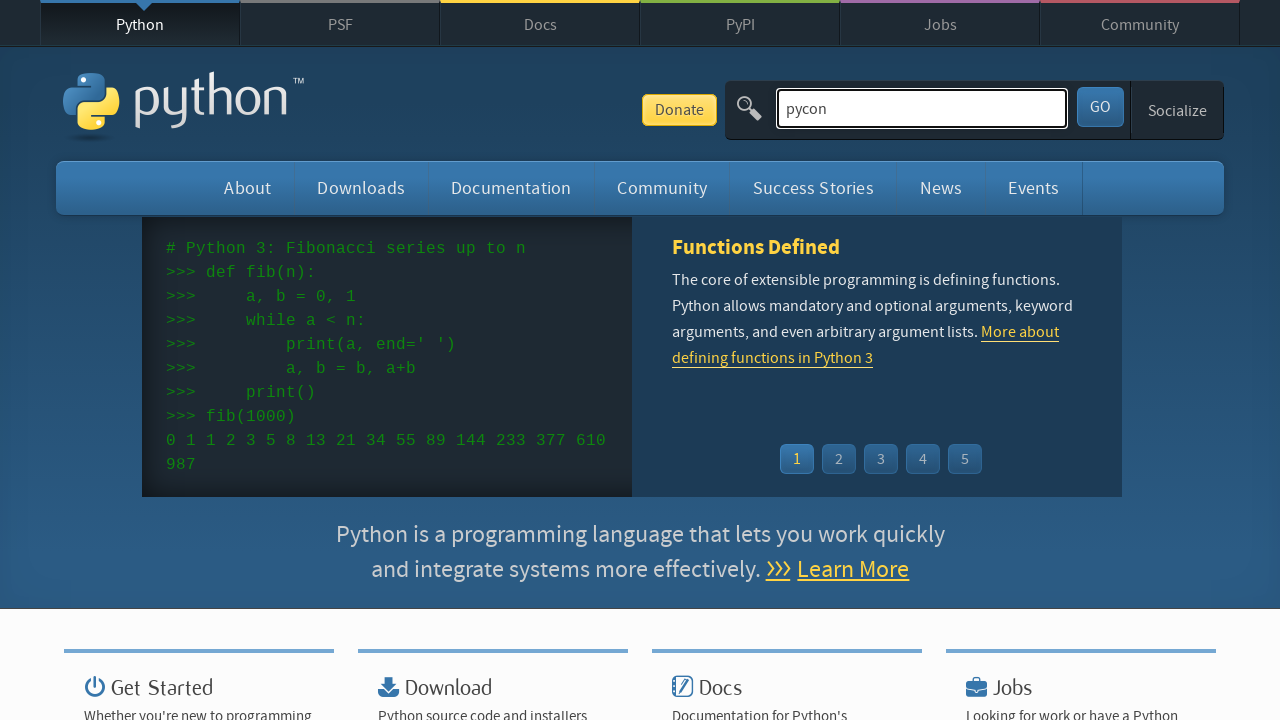

Pressed Enter to submit search query on input[name='q']
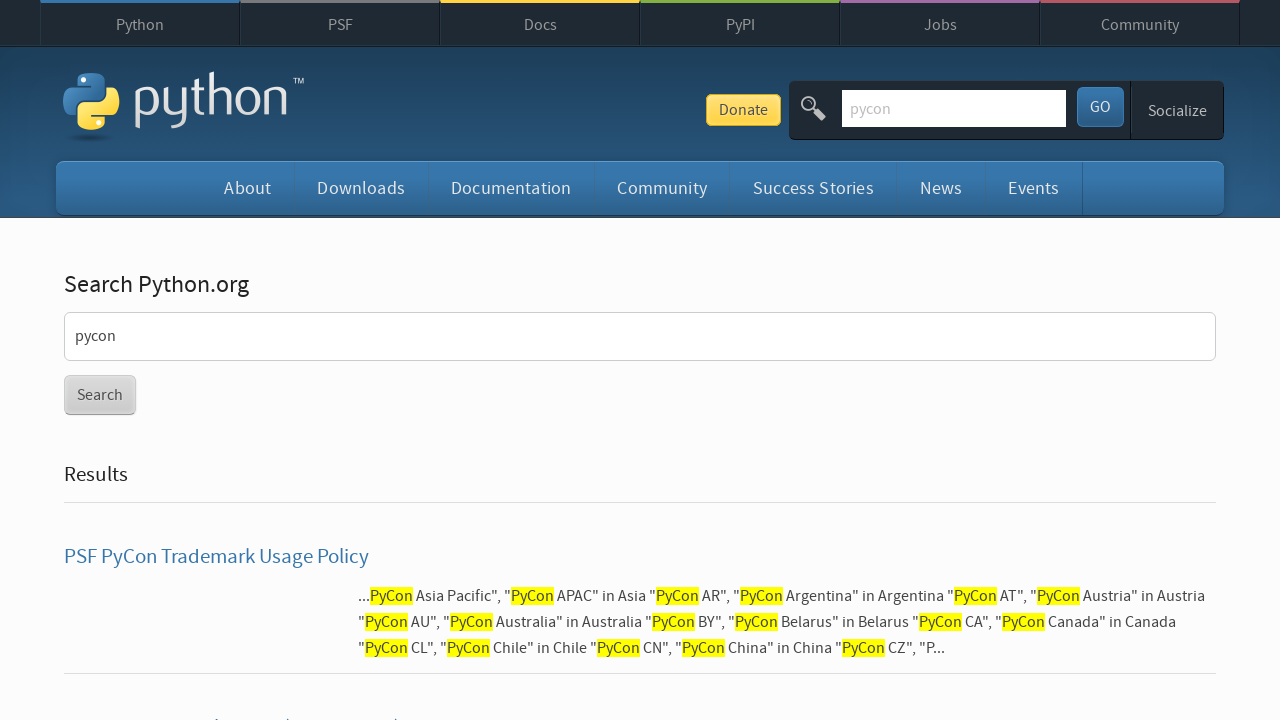

Waited for search results to load (networkidle)
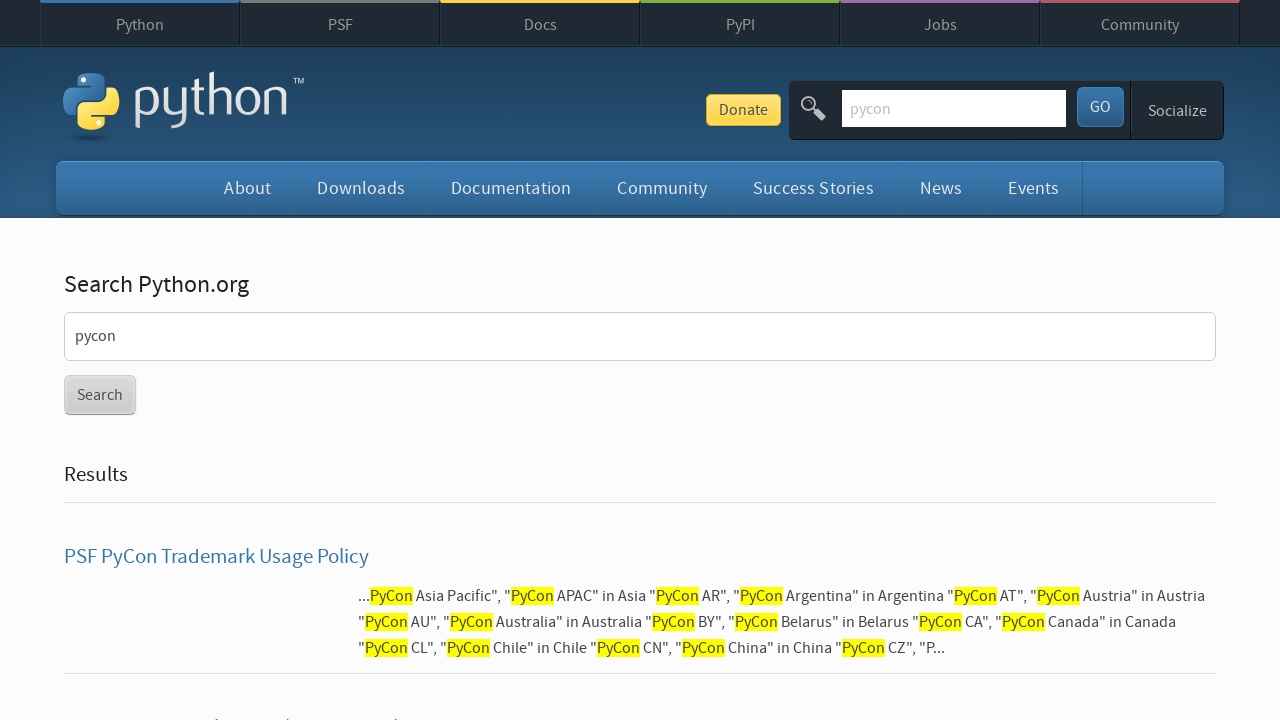

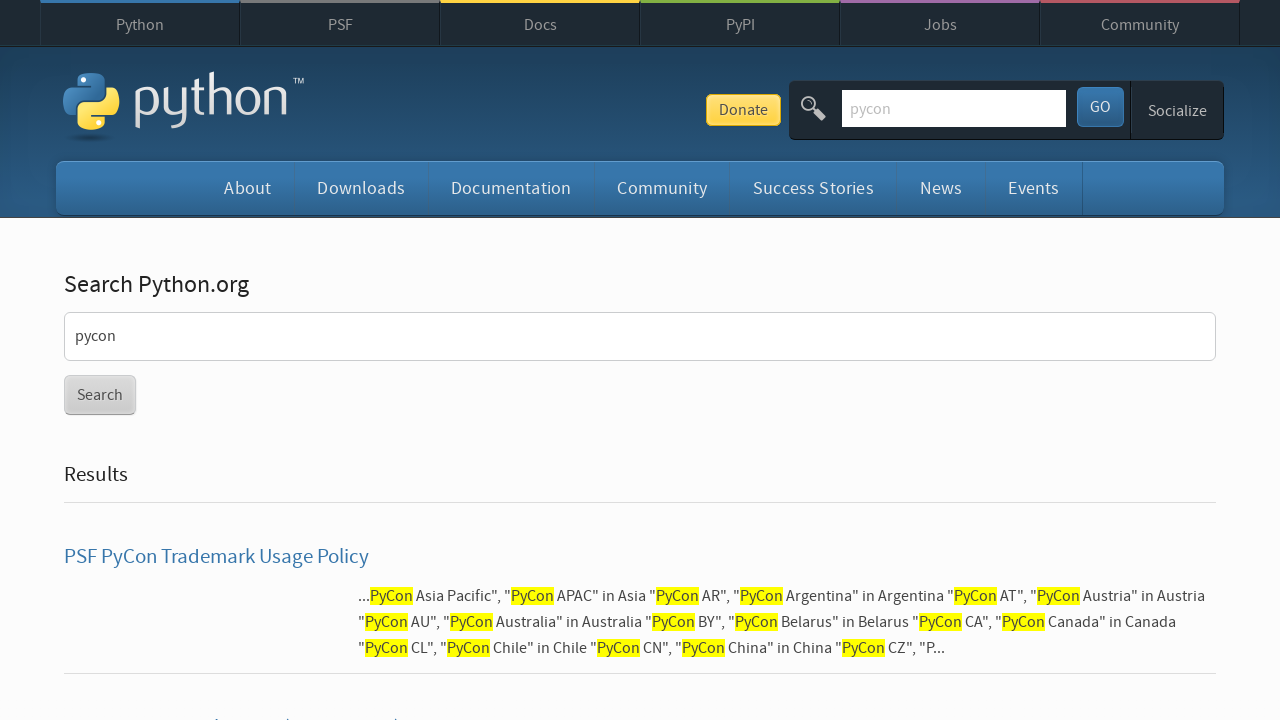